Navigates to the Reebok India website homepage

Starting URL: https://reebok.abfrl.in/

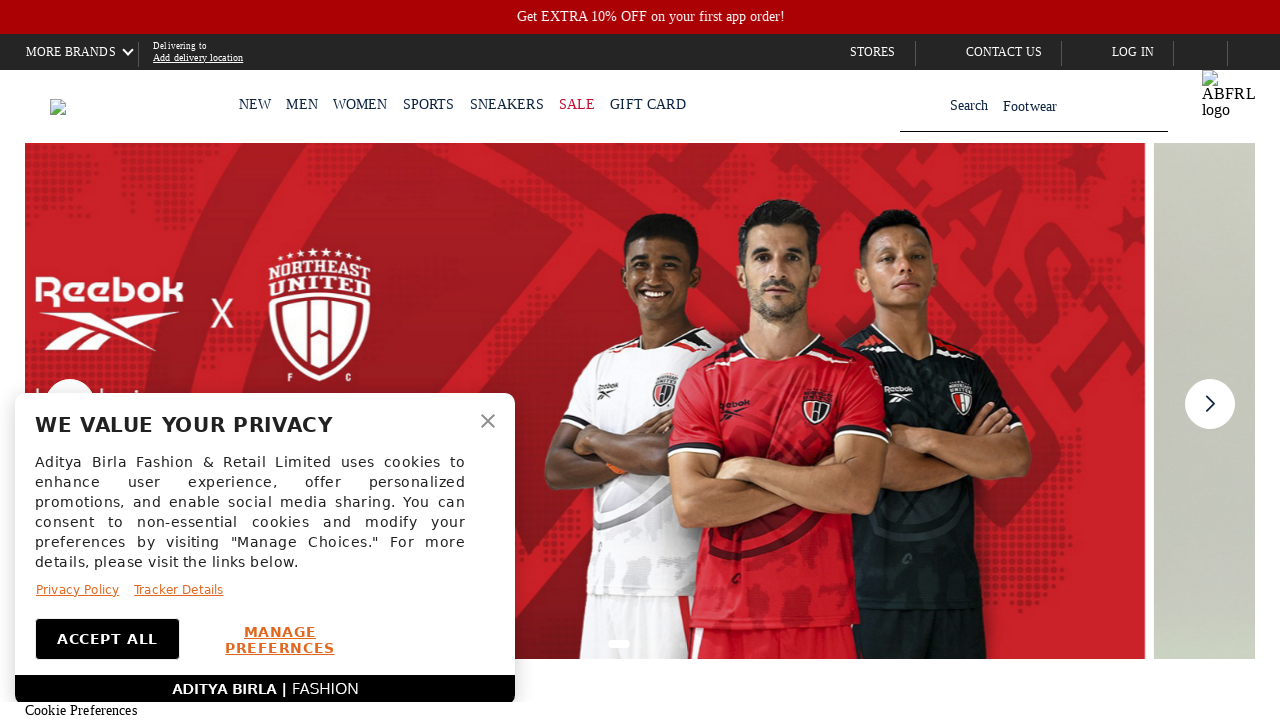

Navigated to Reebok India website homepage
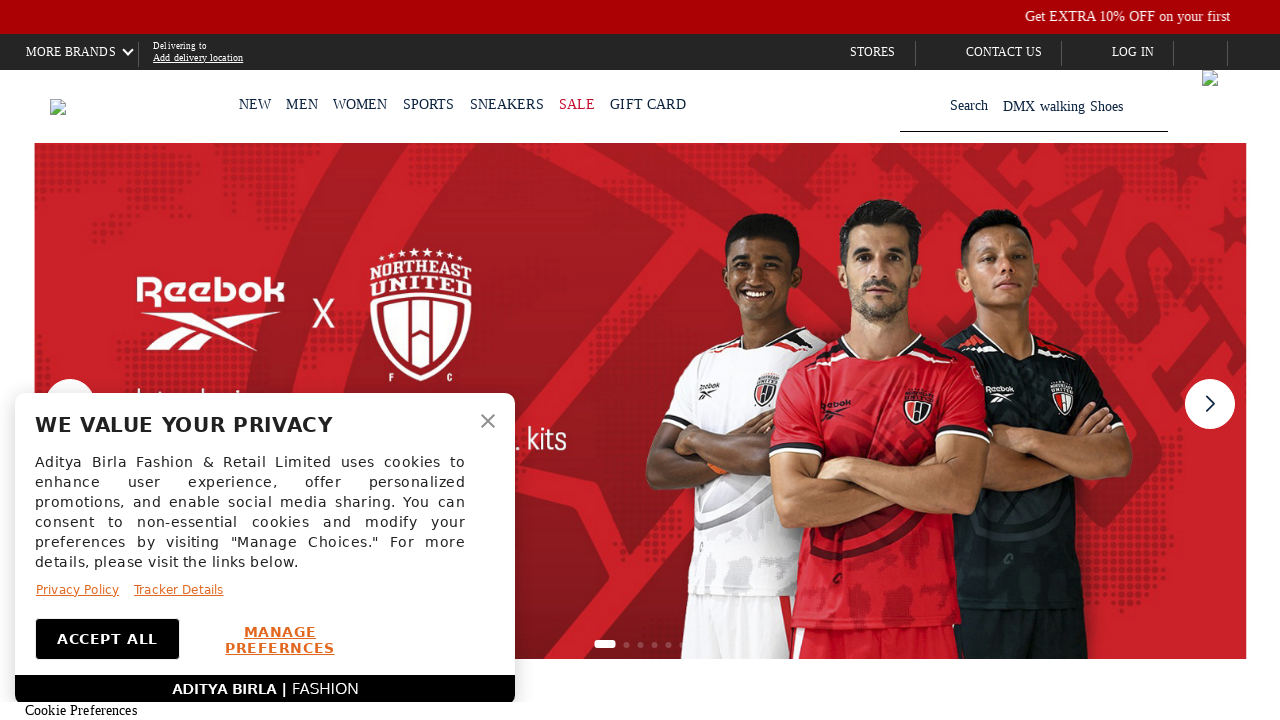

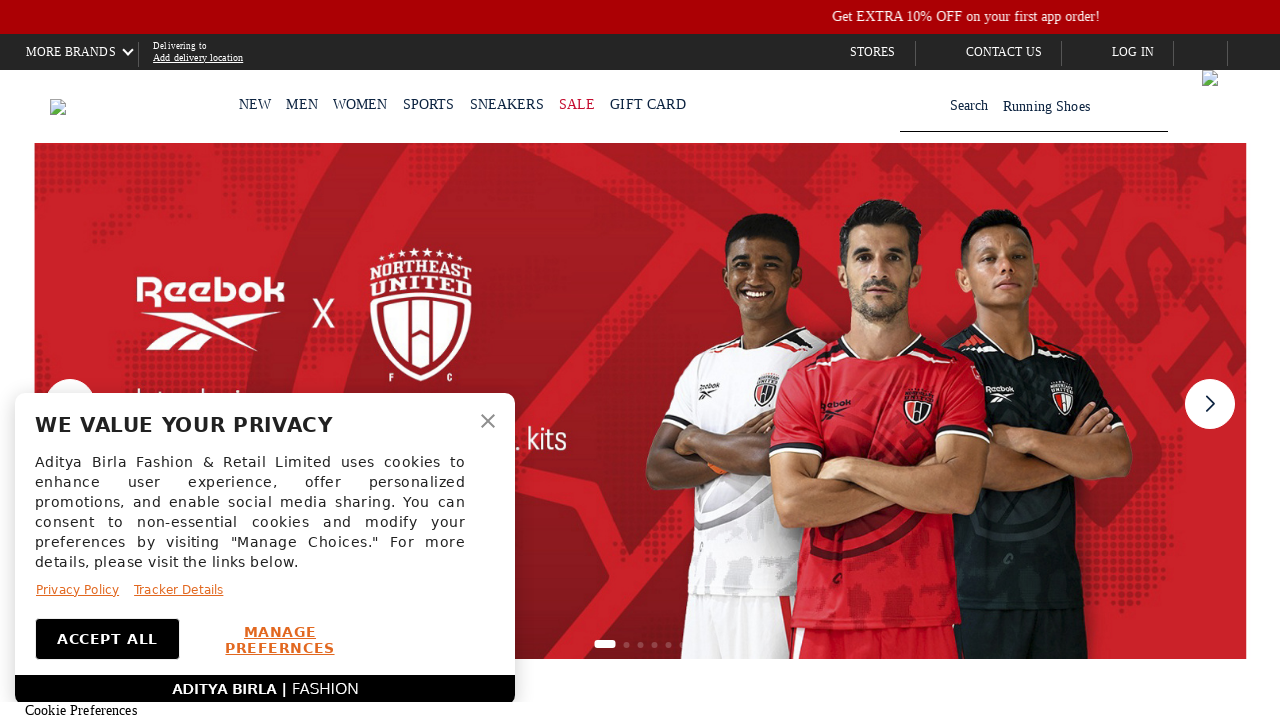